Tests the auto-complete functionality by selecting colors from multi-select and single-select auto-complete input fields

Starting URL: https://demoqa.com/auto-complete

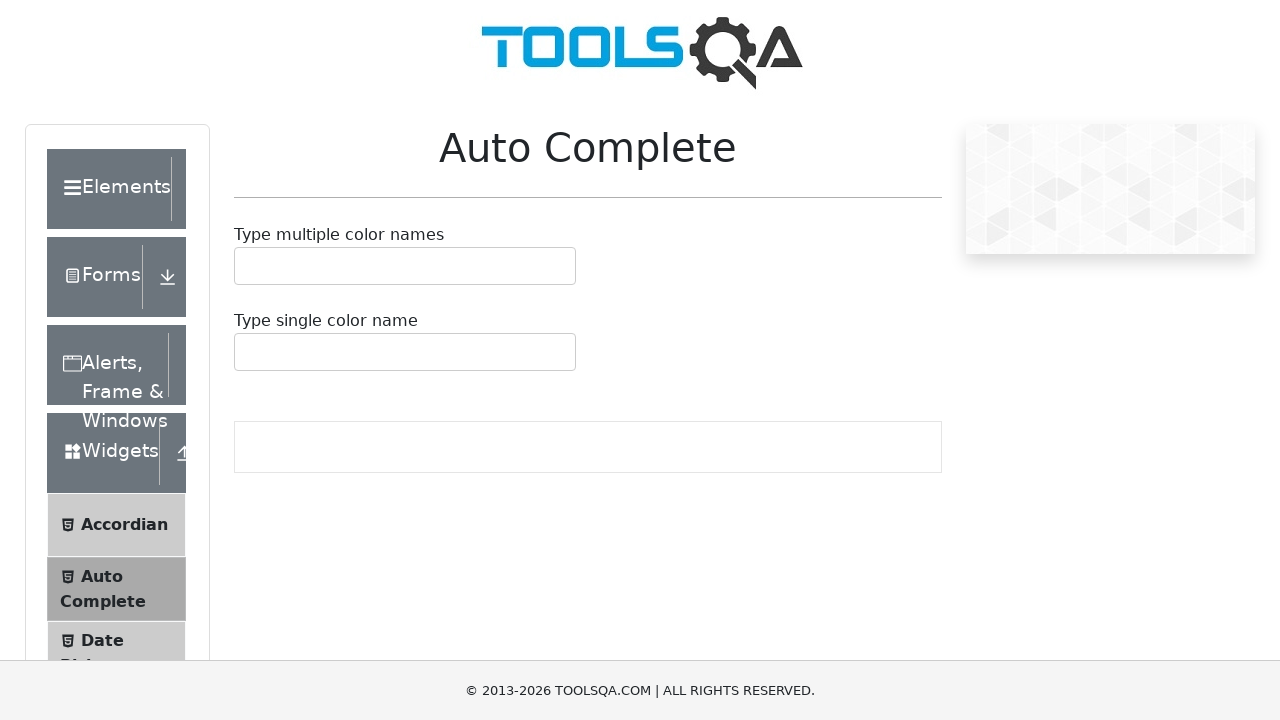

Clicked on multi-color auto-complete input field at (247, 266) on #autoCompleteMultipleInput
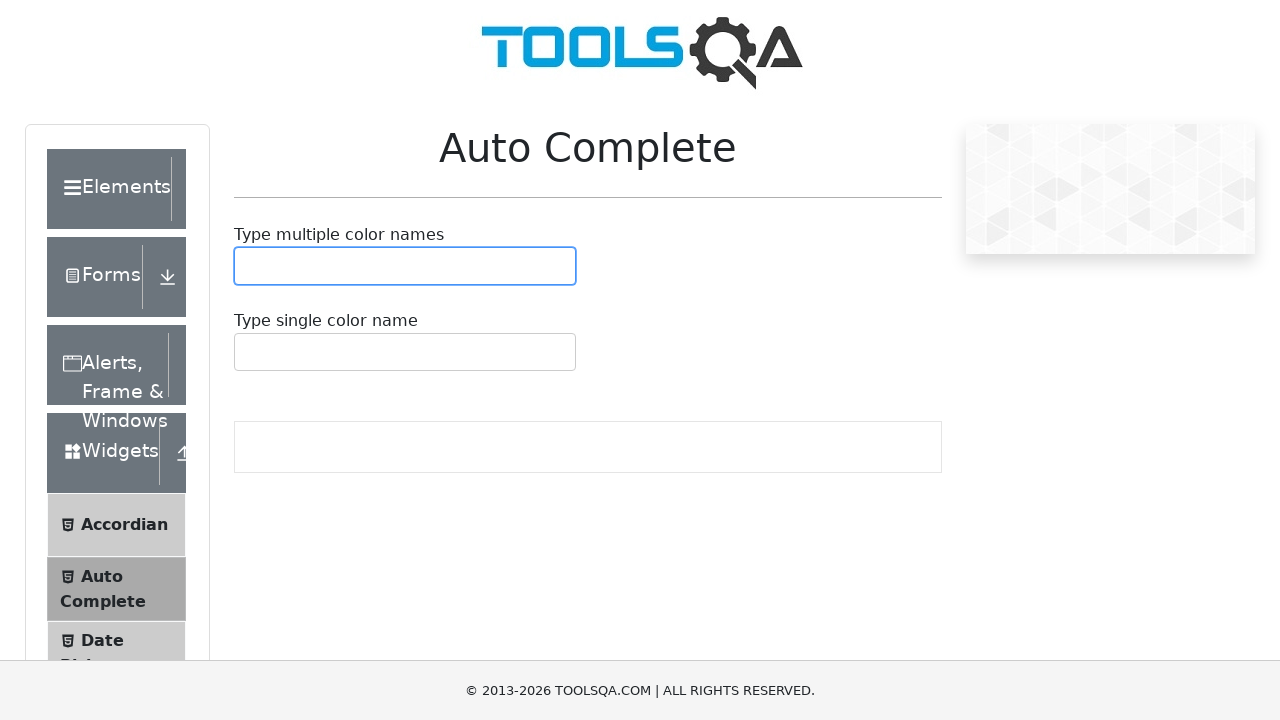

Typed 'White' in multi-color auto-complete field on #autoCompleteMultipleInput
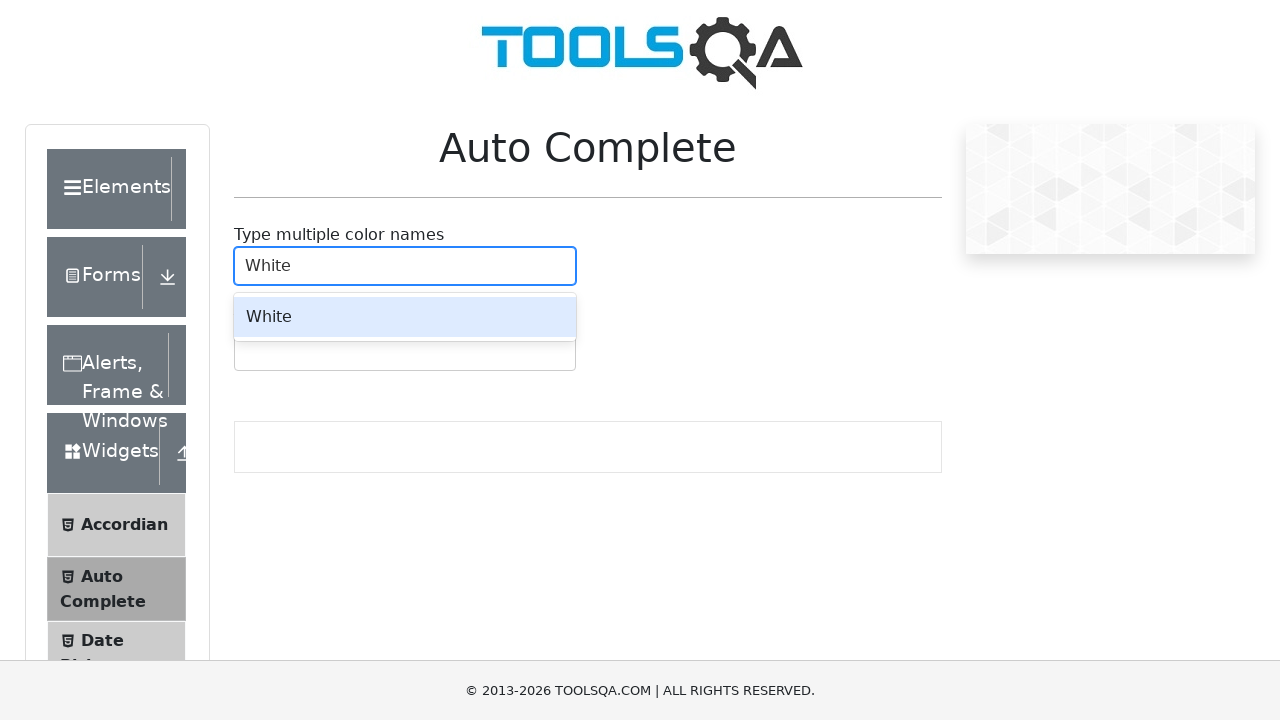

Pressed Enter to select 'White' from multi-color auto-complete
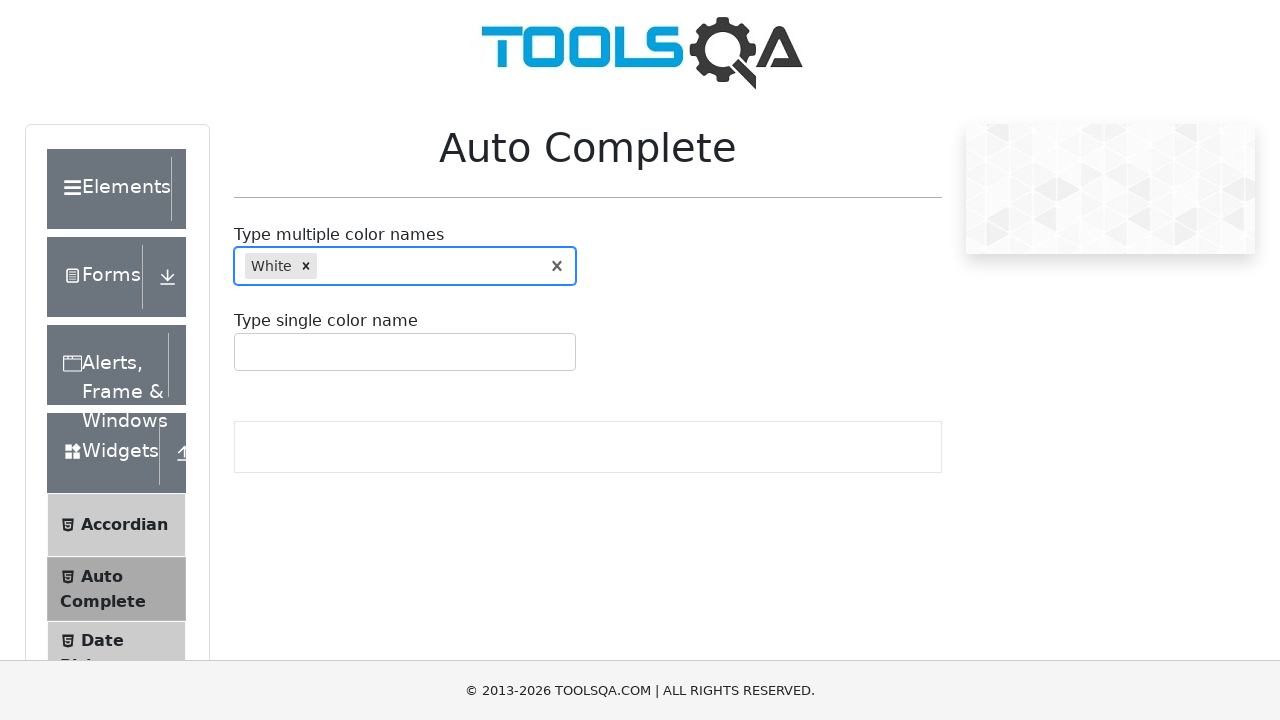

Waited 500ms for selection to be processed
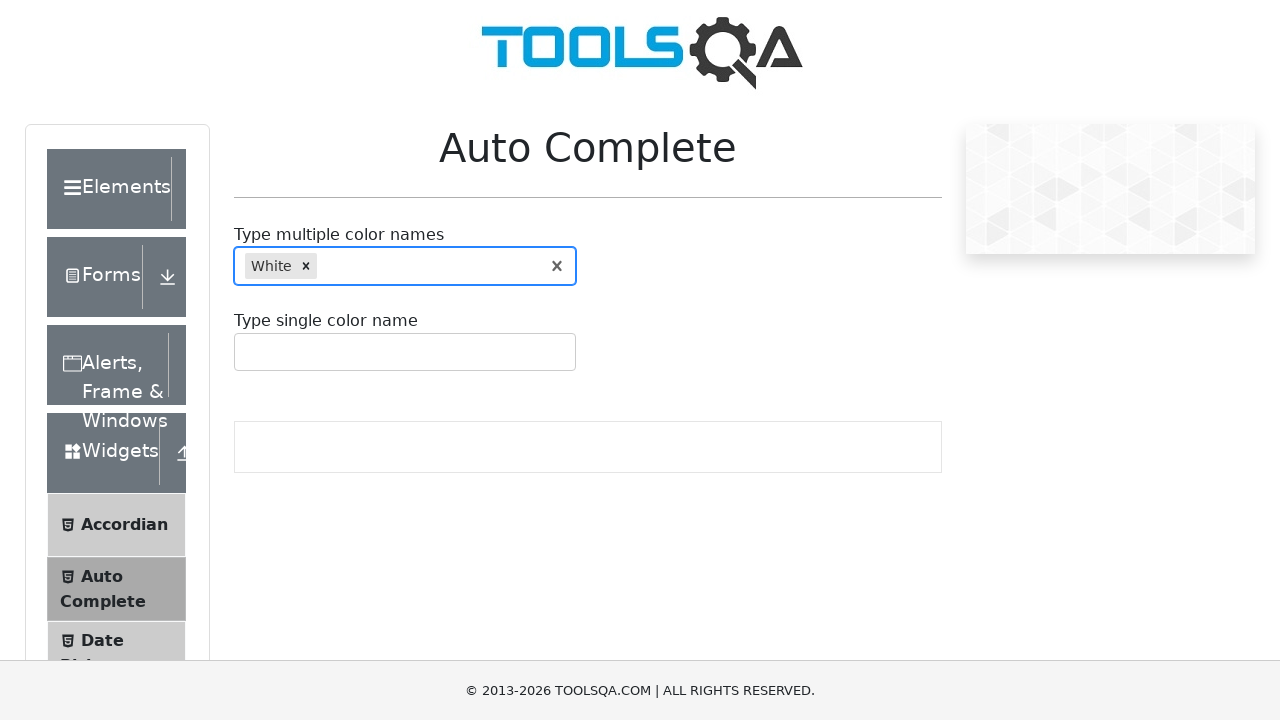

Clicked on single-color auto-complete input field at (247, 352) on #autoCompleteSingleInput
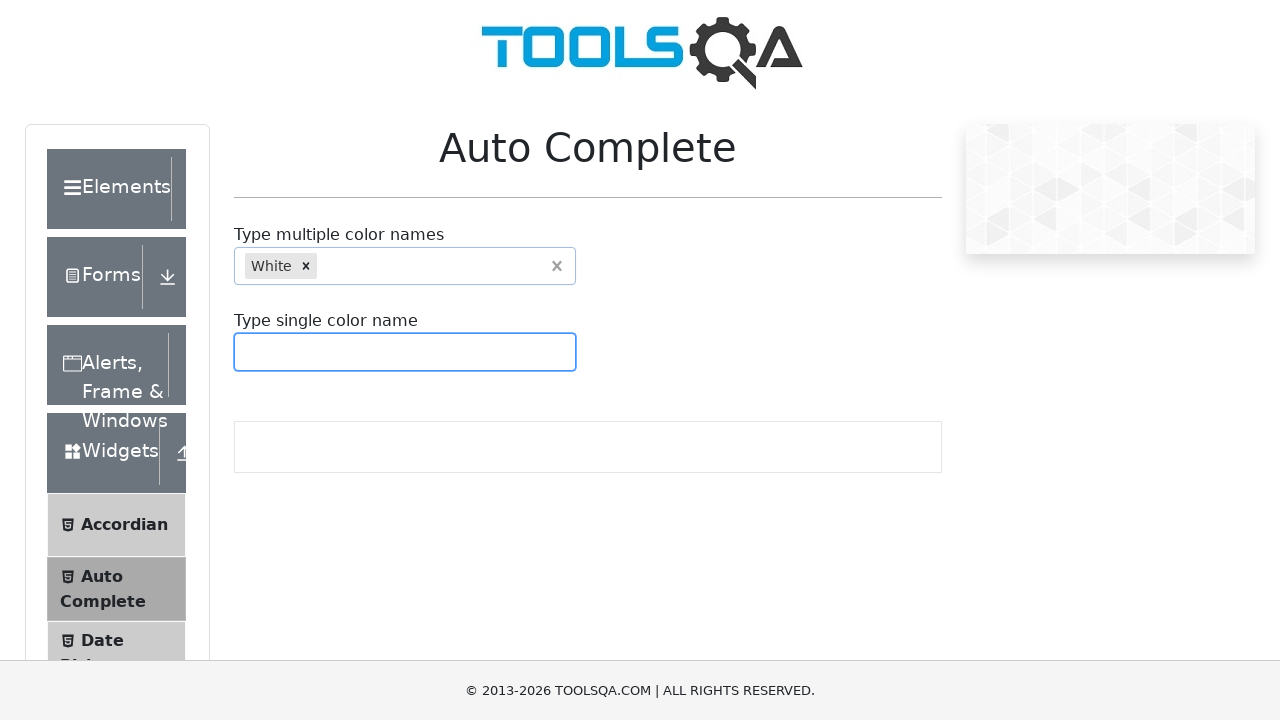

Typed 'Green' in single-color auto-complete field on #autoCompleteSingleInput
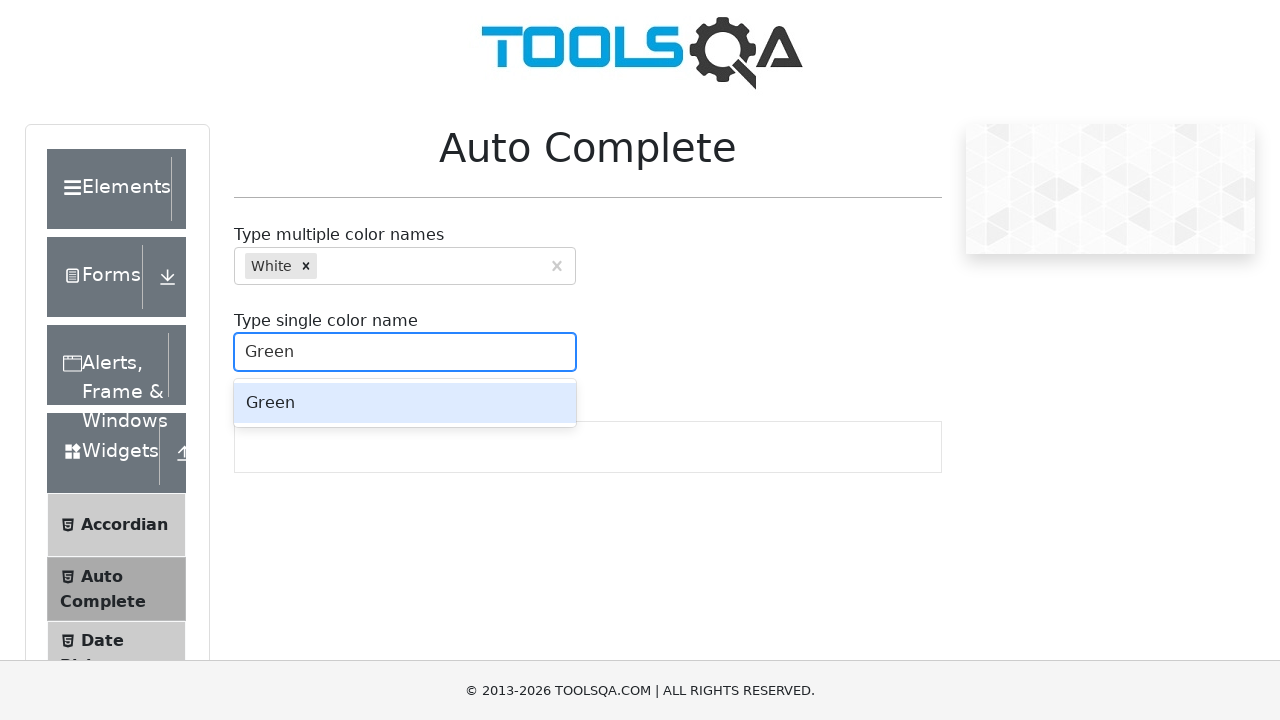

Pressed Enter to select 'Green' from single-color auto-complete
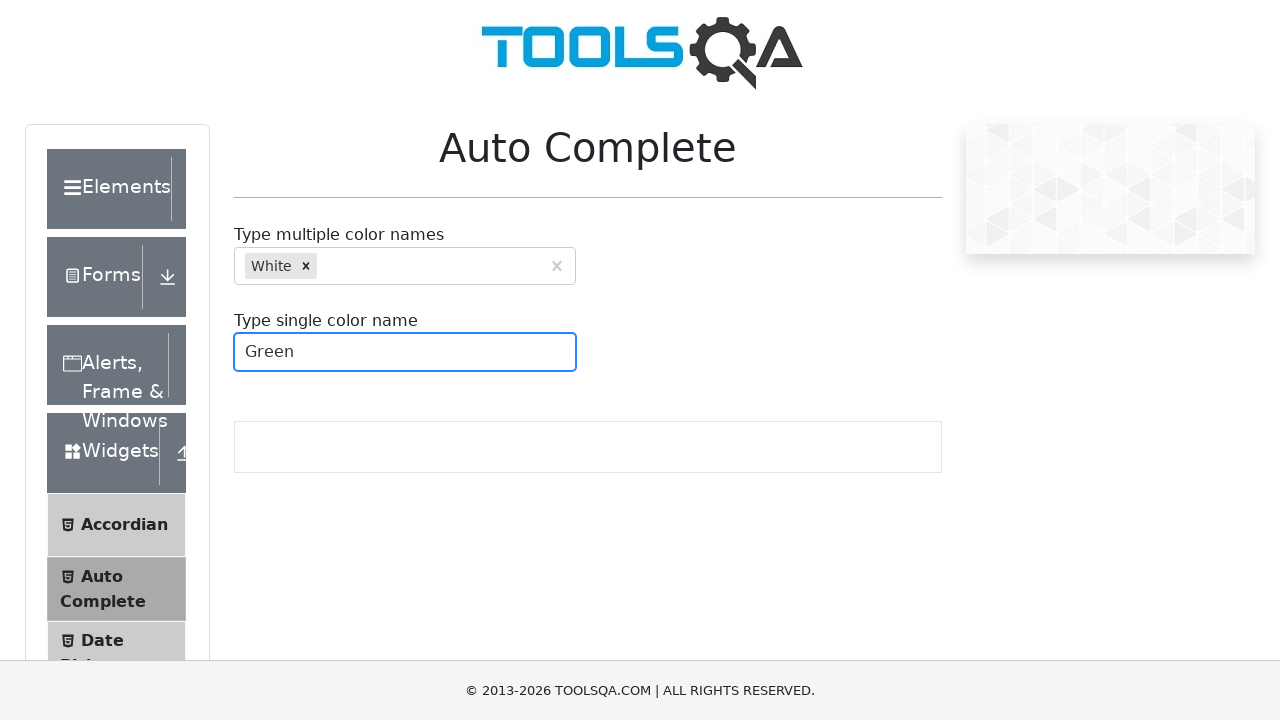

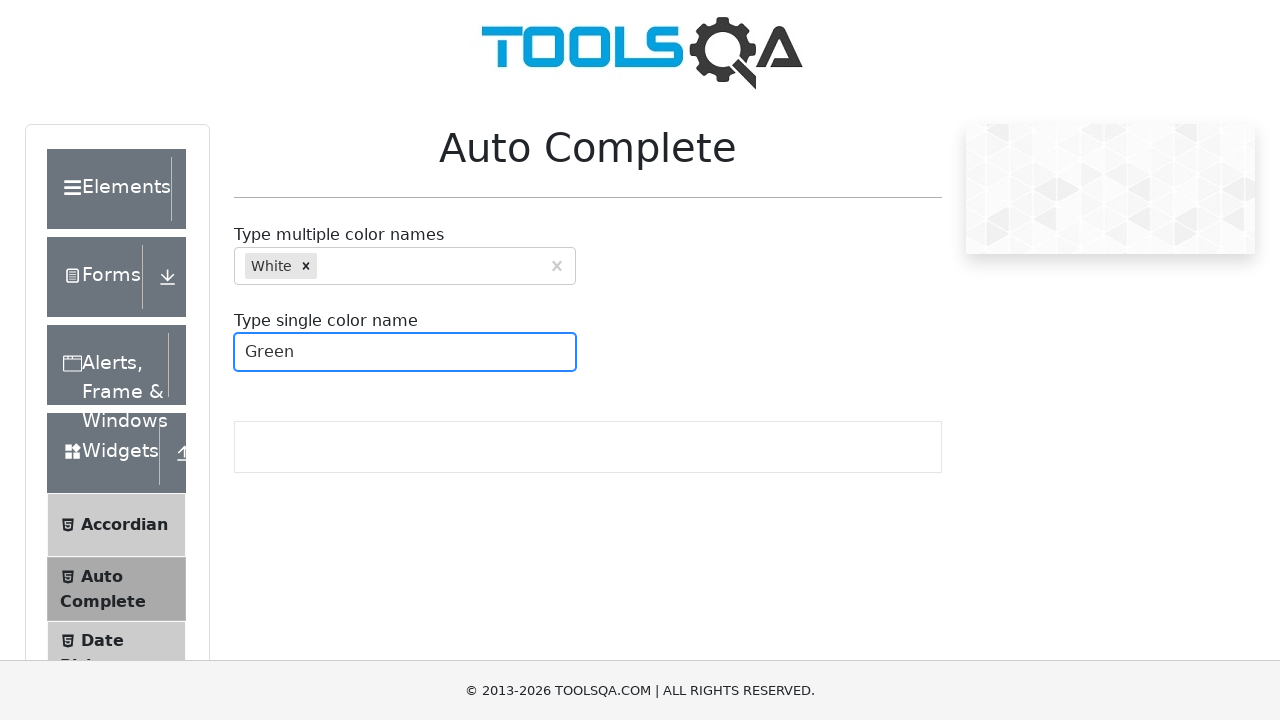